Tests drag and drop functionality on jQuery UI demo page by dragging an element from source to target within an iframe

Starting URL: https://jqueryui.com/droppable/

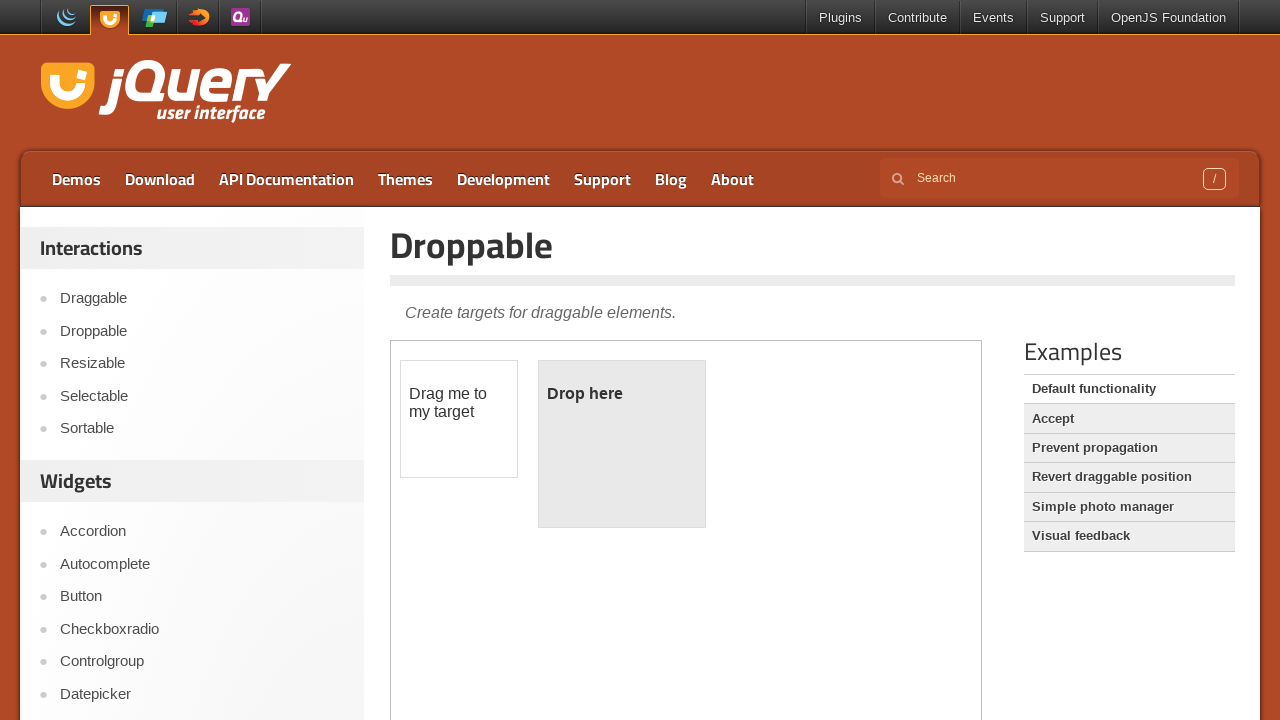

Located the first iframe on the page
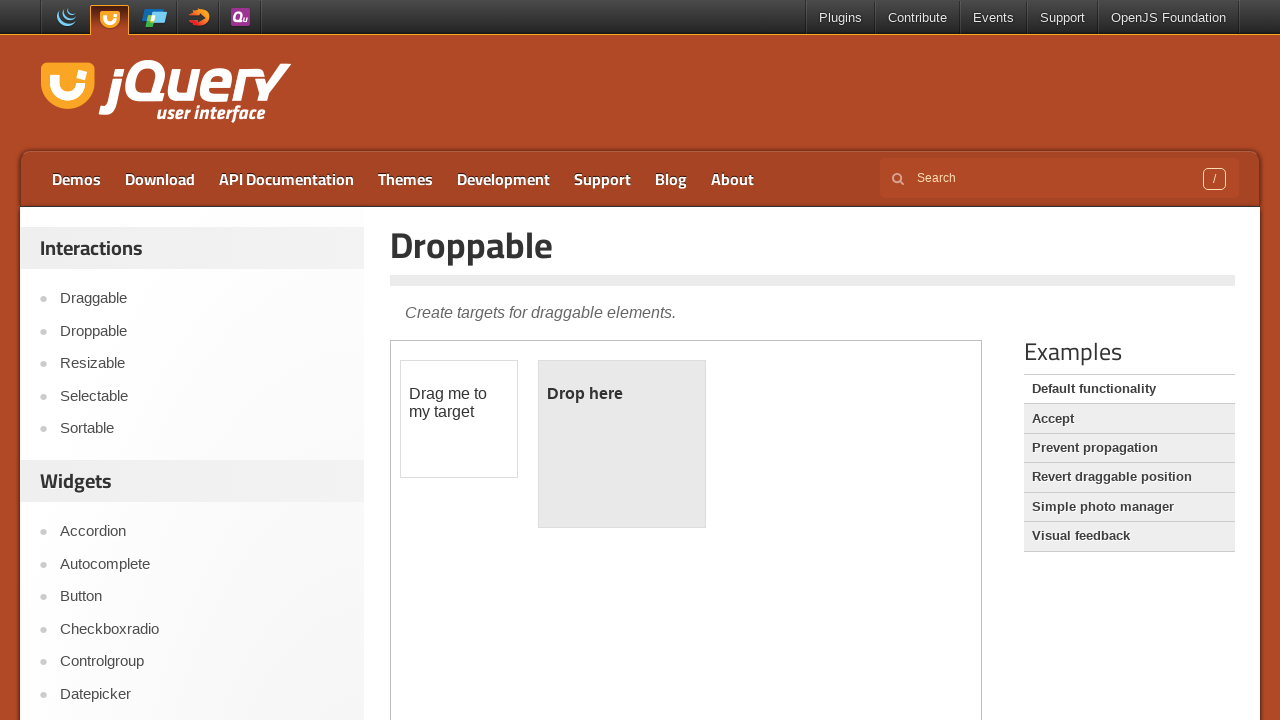

Located the draggable element with id 'draggable' within the iframe
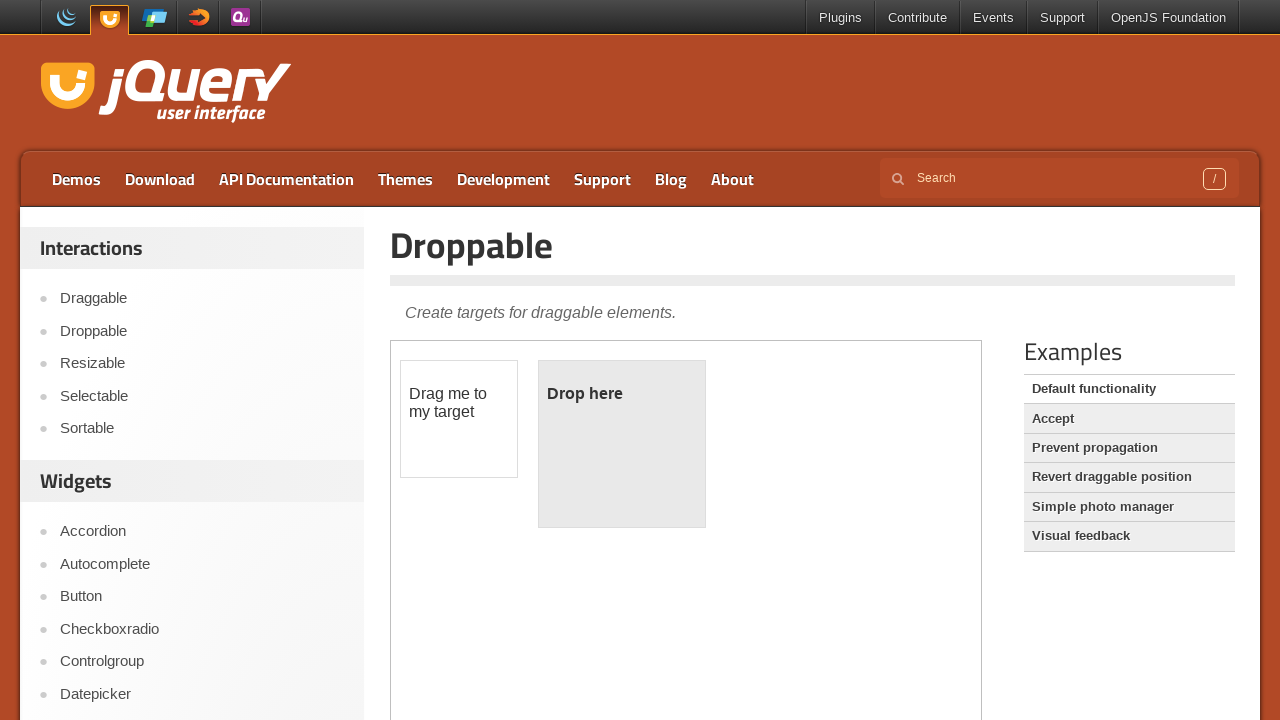

Located the droppable element with id 'droppable' within the iframe
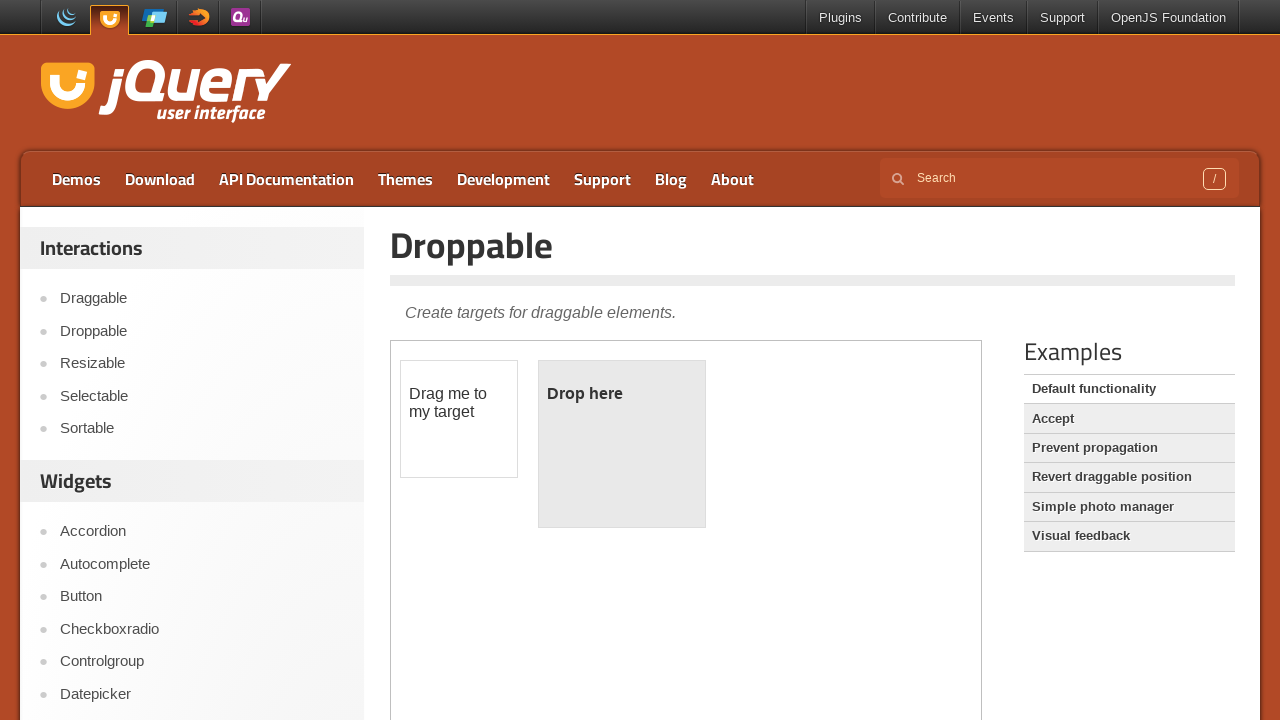

Successfully dragged the draggable element to the droppable target at (622, 444)
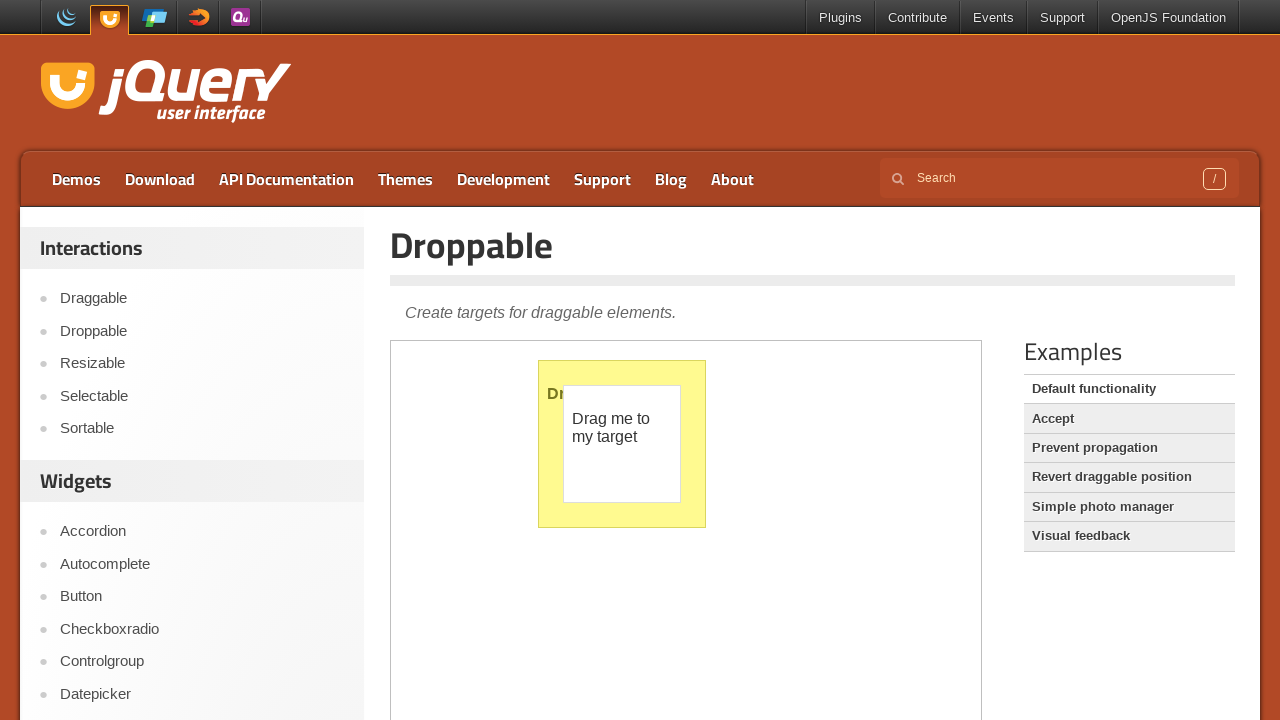

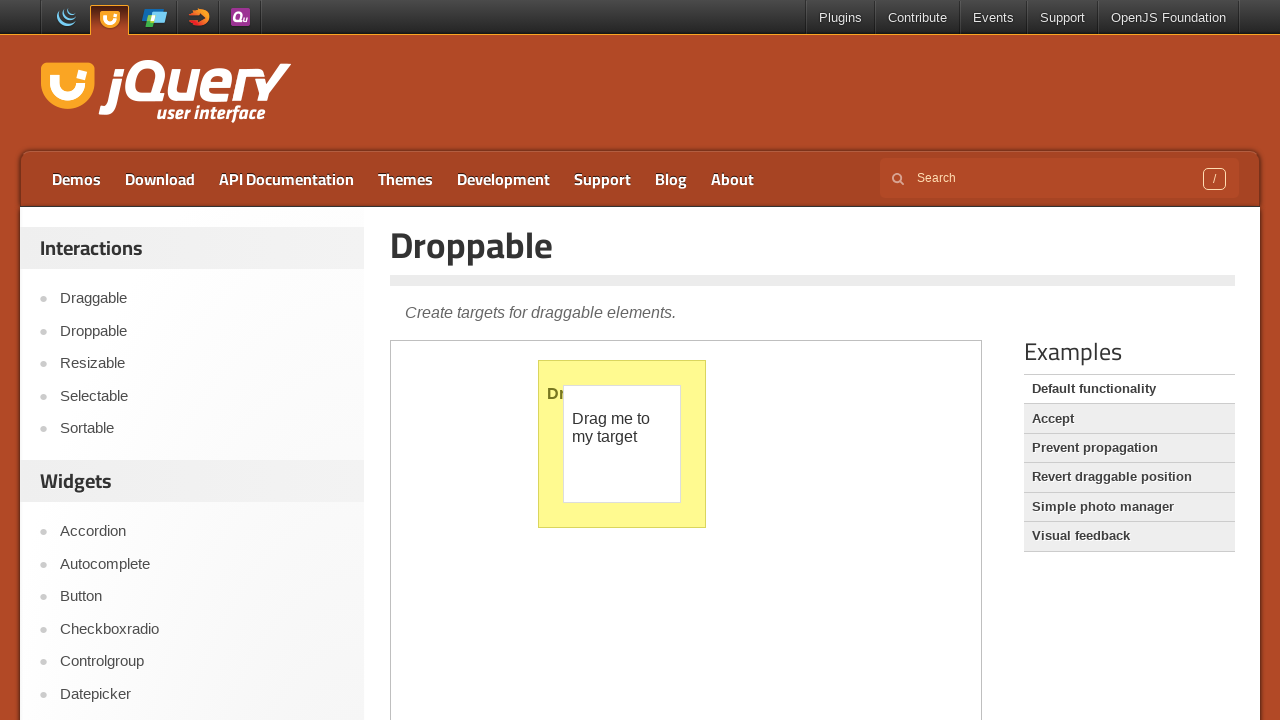